Tests clicking a link containing "Free Access" text

Starting URL: https://rahulshettyacademy.com/AutomationPractice/

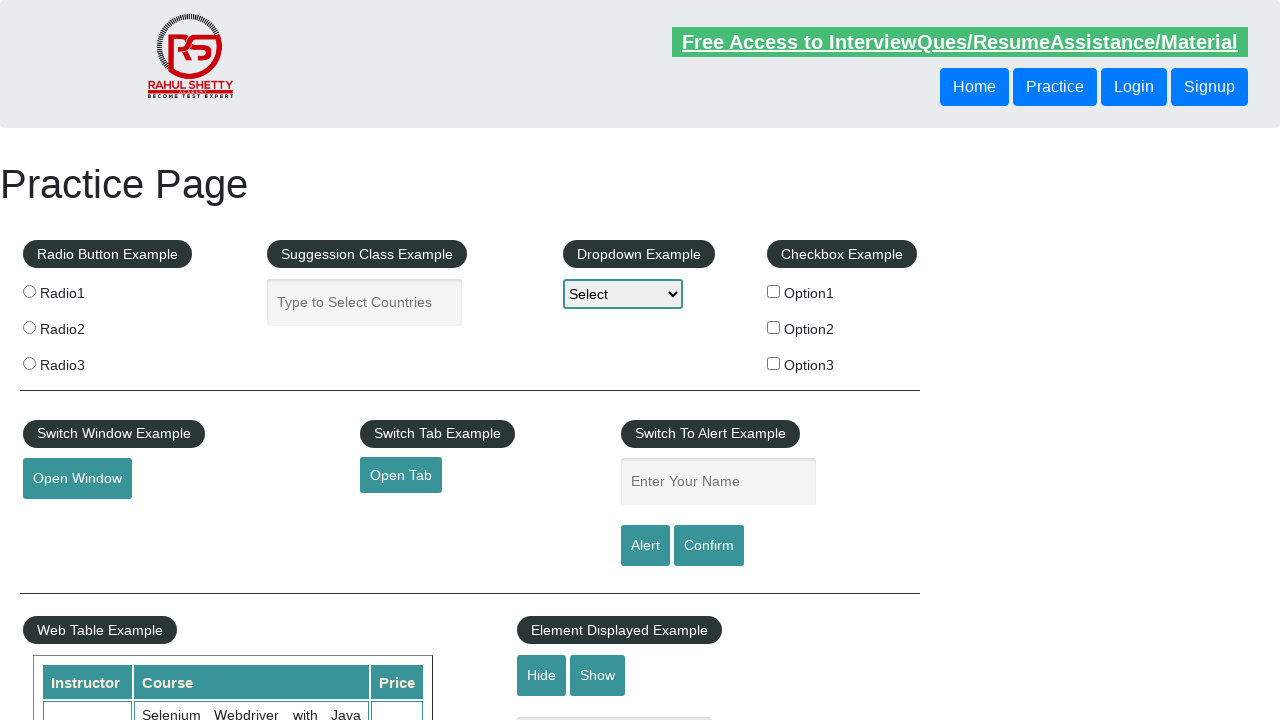

Navigated to AutomationPractice page
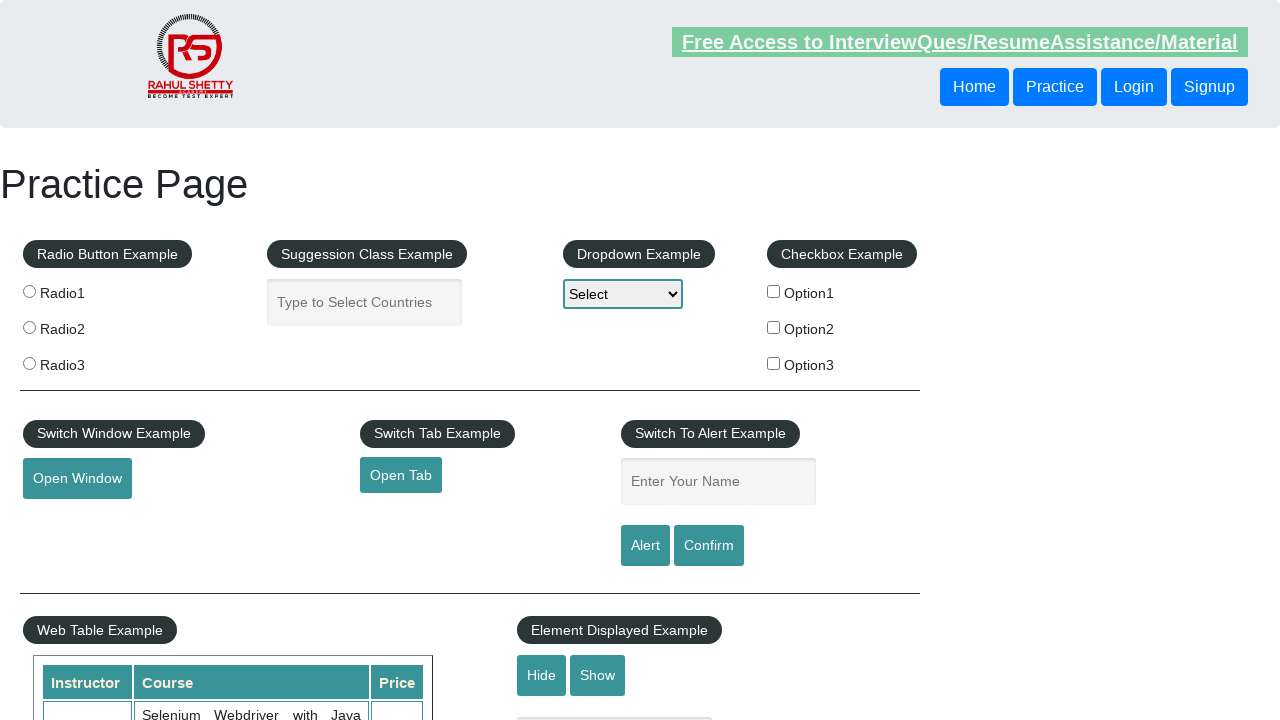

Clicked link containing 'Free Access' text at (960, 42) on text=Free Access
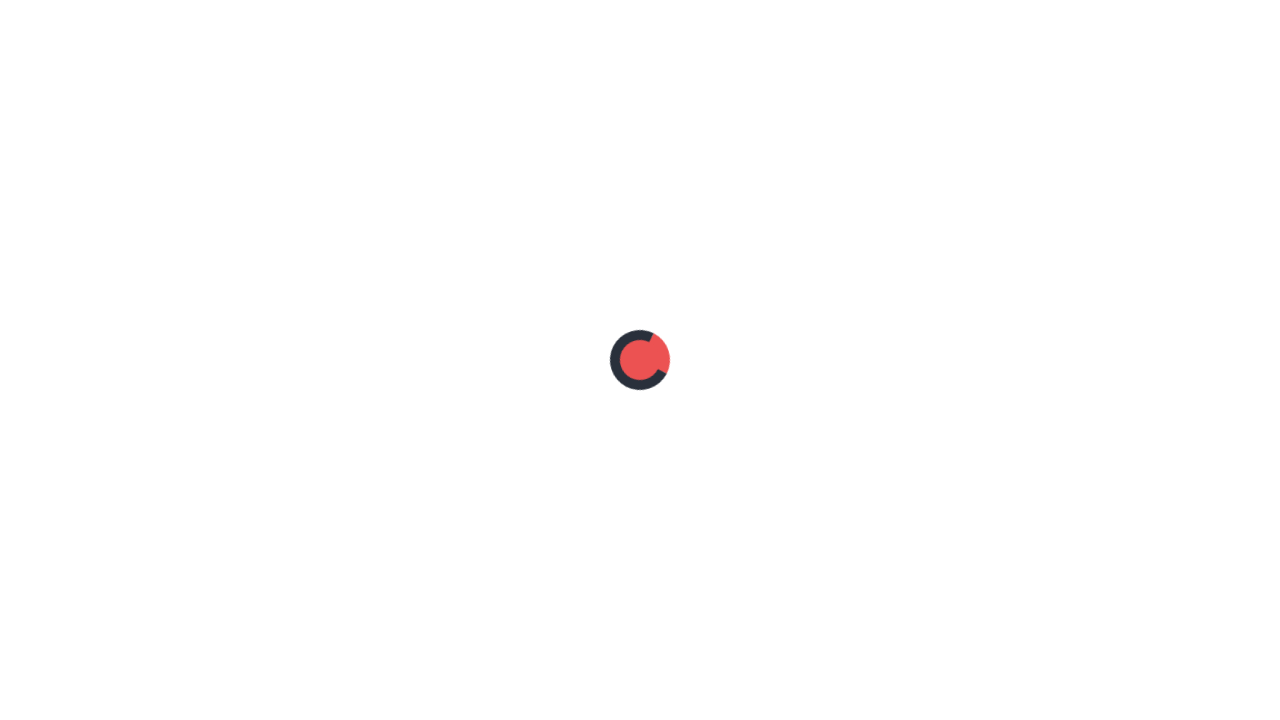

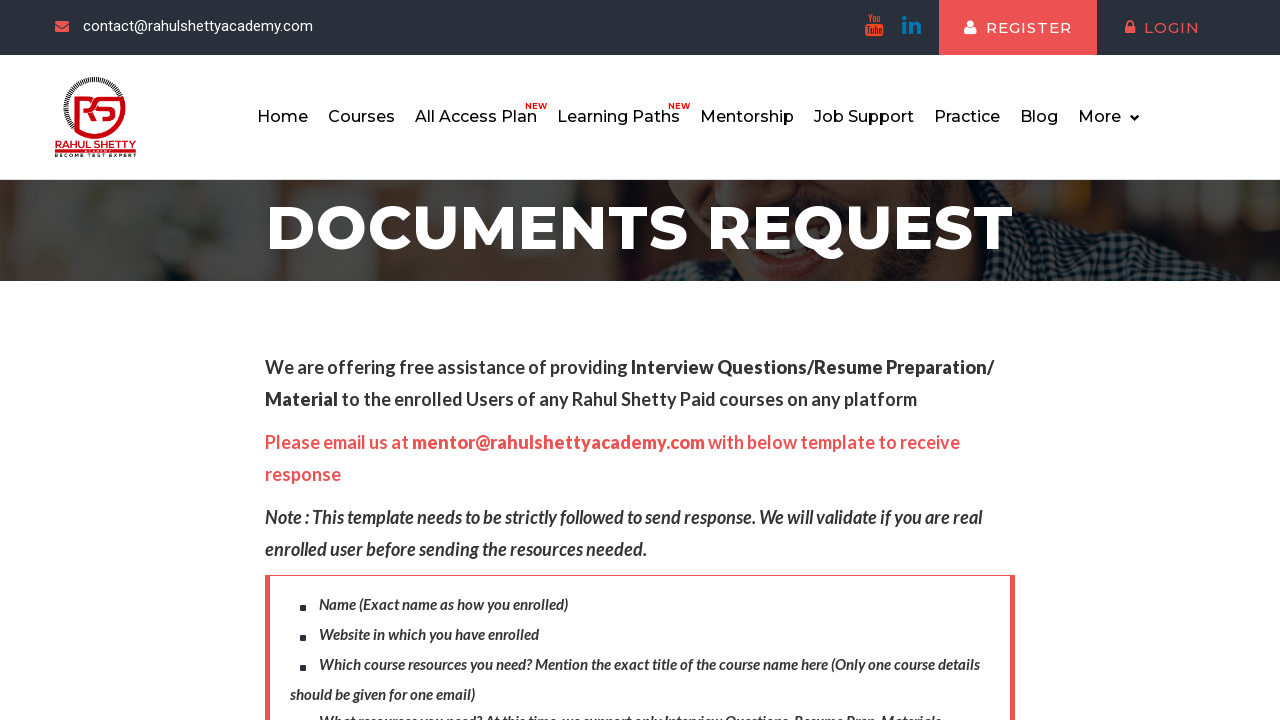